Tests confirm dialog by clicking confirm button, accepting it, and verifying navigation to new page

Starting URL: https://www.selenium.dev/selenium/web/alerts.html

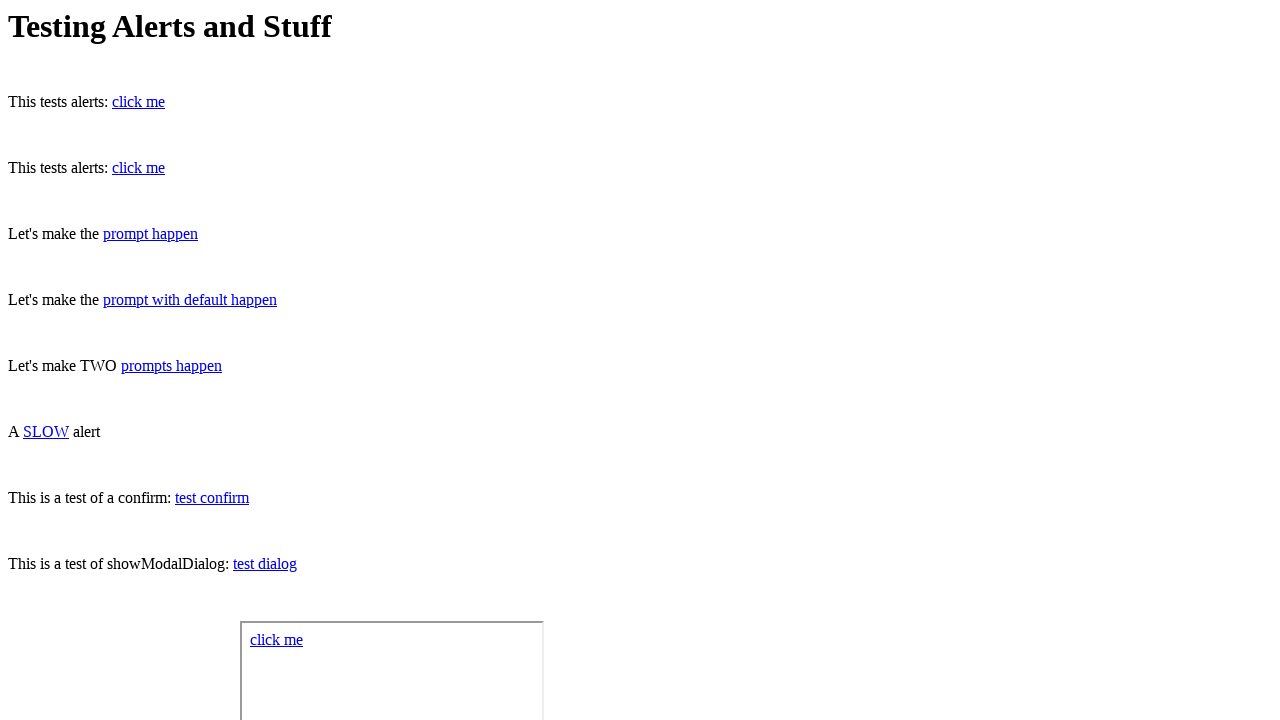

Set up dialog handler to accept confirm dialogs
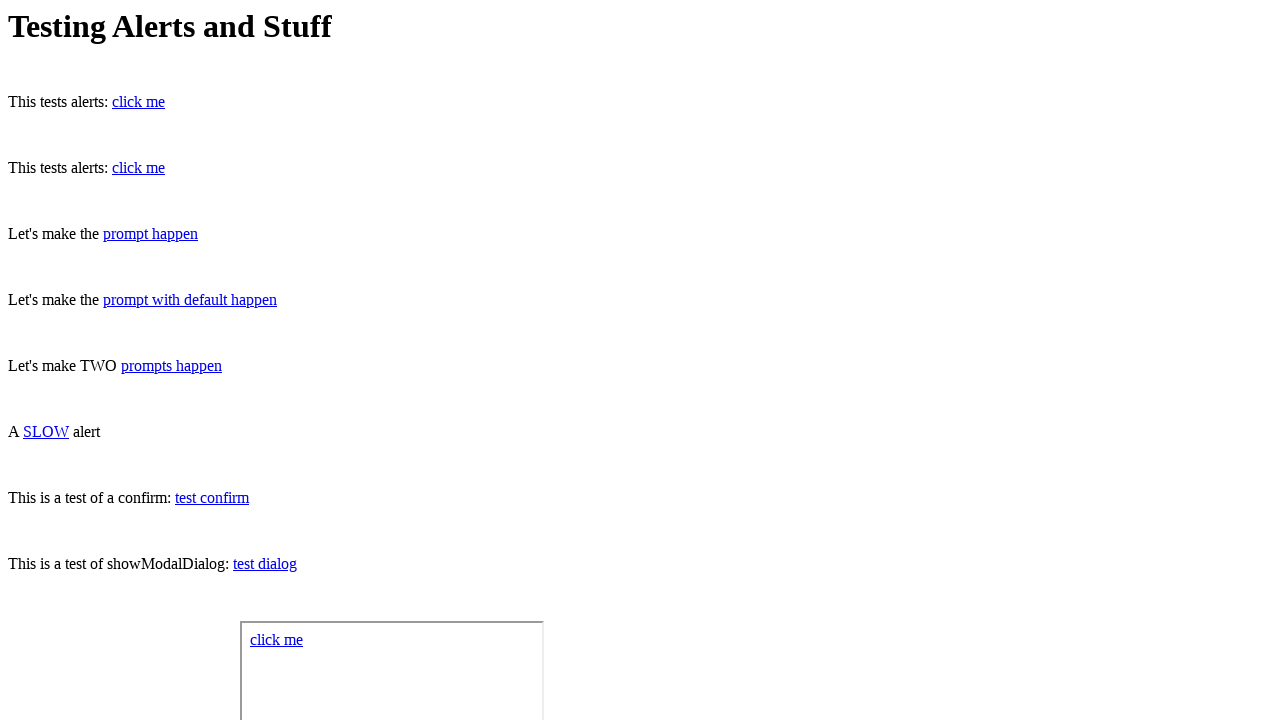

Clicked confirm button to trigger dialog at (212, 498) on #confirm
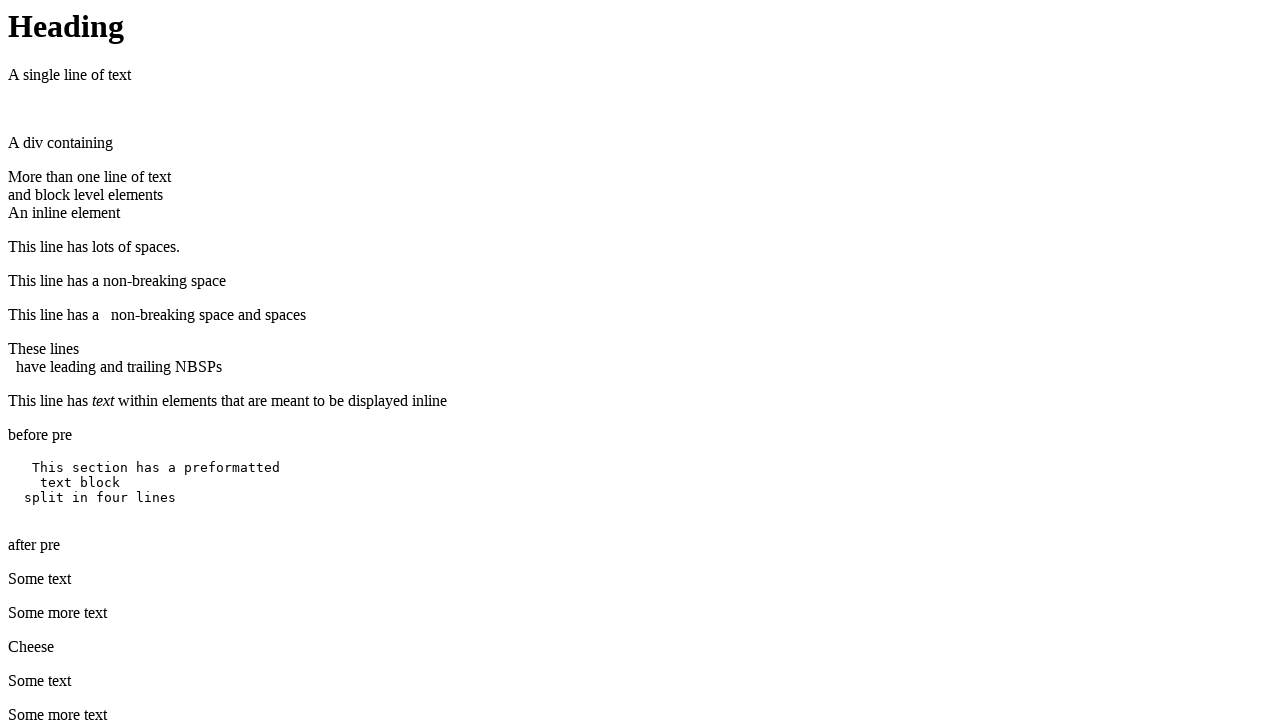

Waited for heading element to appear on new page
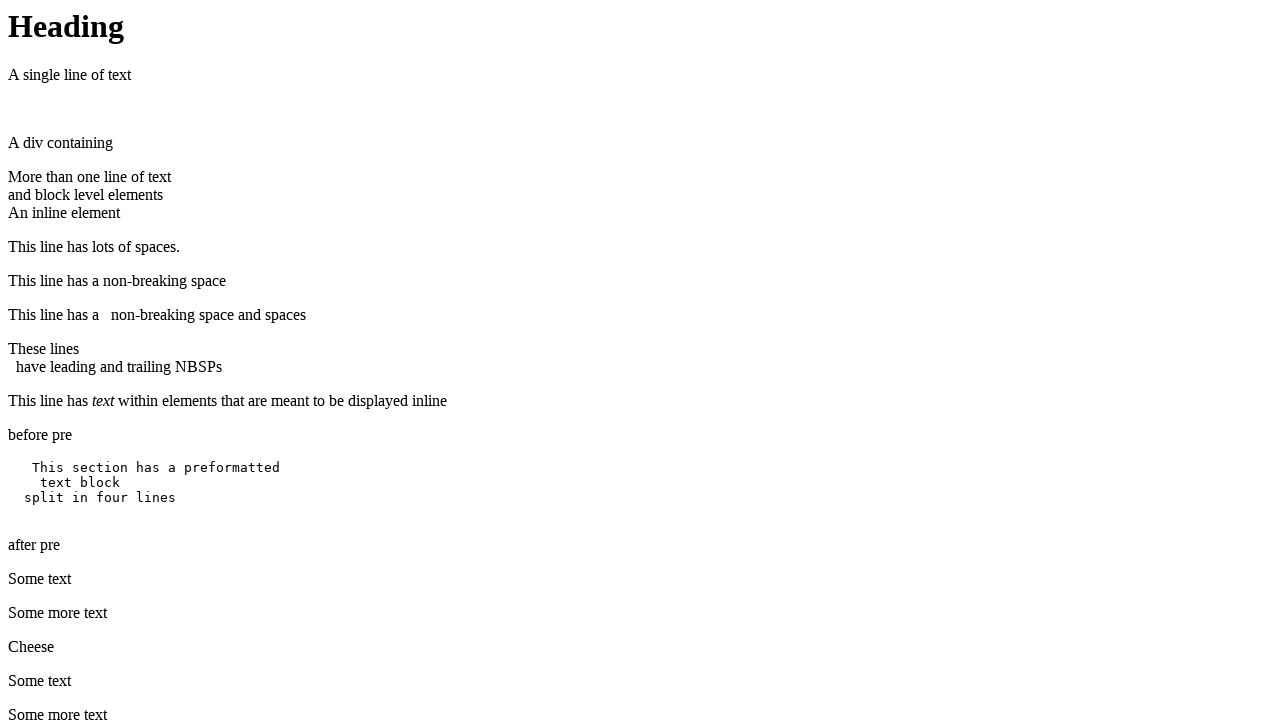

Verified heading text is 'Heading'
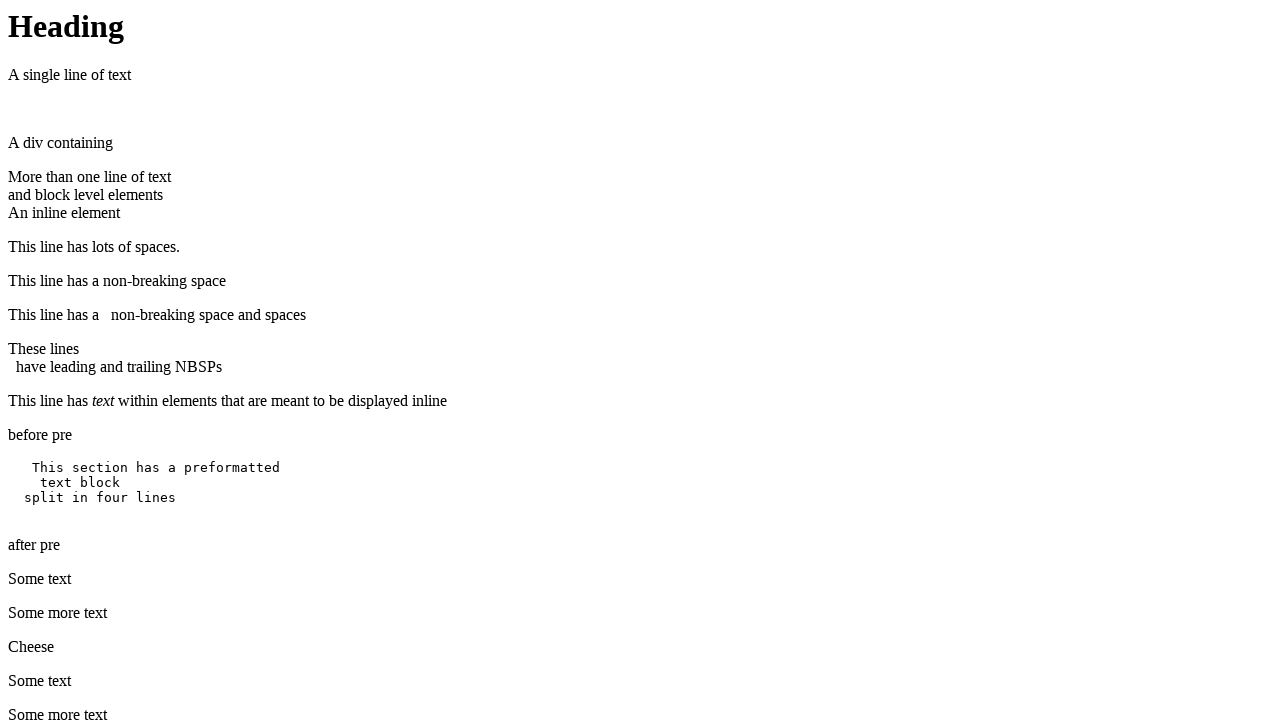

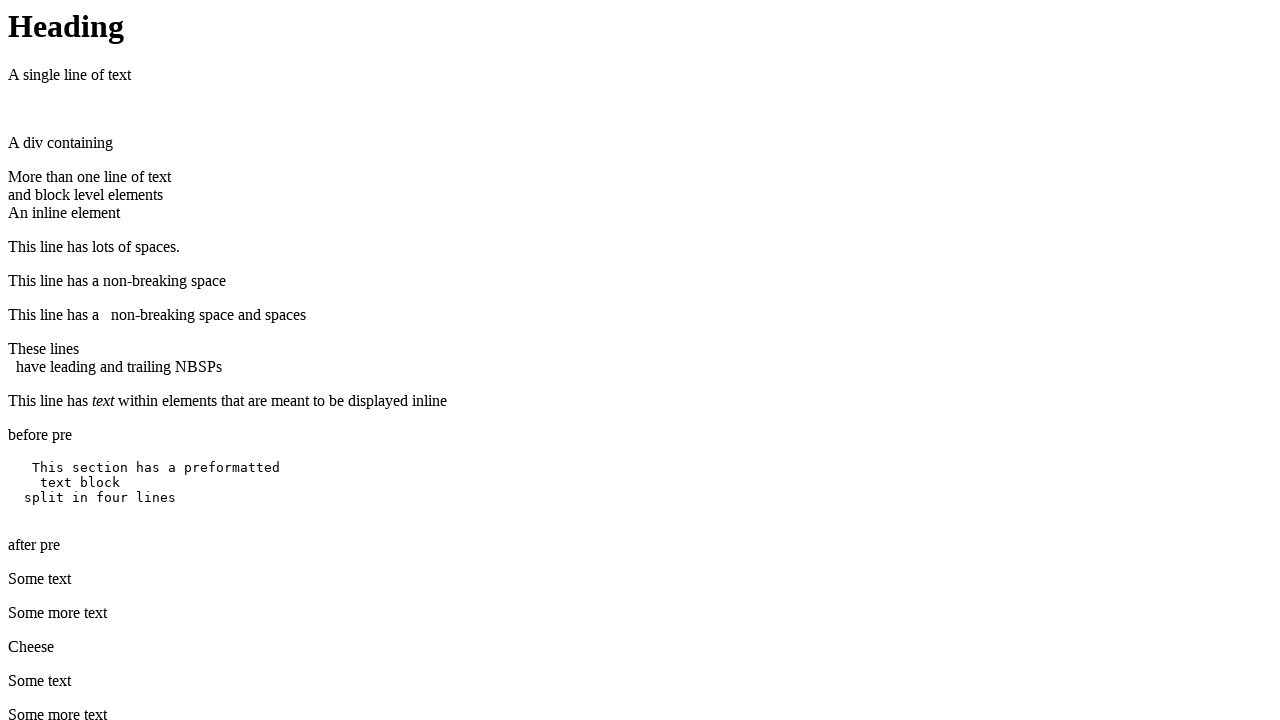